Tests checking and then unchecking a checkbox with label "I have a car"

Starting URL: https://www.w3schools.com/tags/tryit.asp?filename=tryhtml5_input_type_checkbox

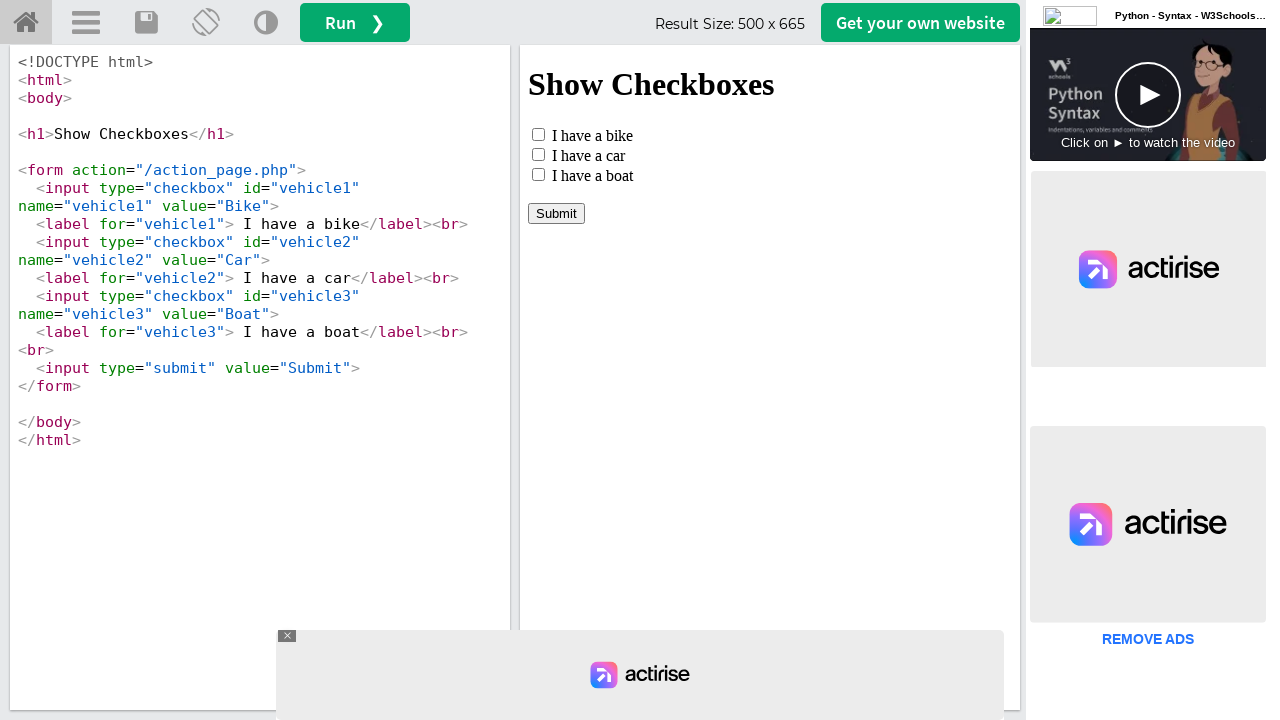

Located iframe with ID 'iframeResult' containing the checkbox test
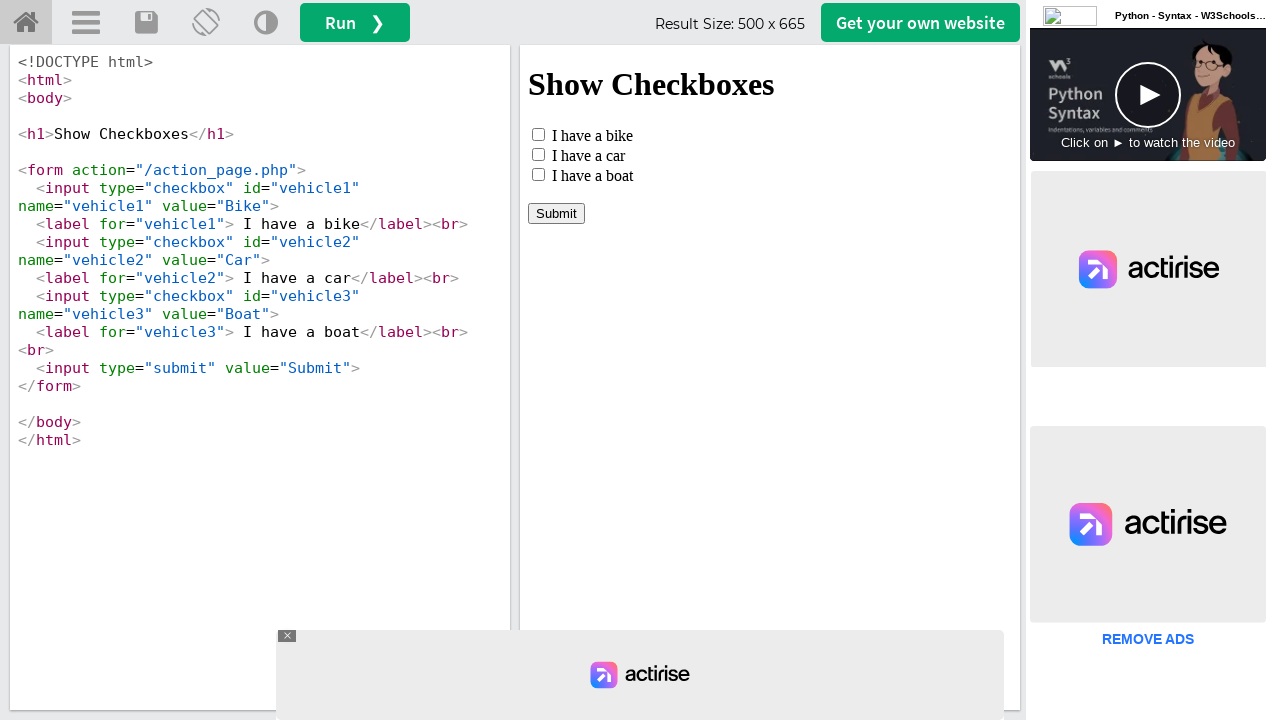

Clicked on 'I have a car' checkbox label to check it at (588, 155) on #iframeResult >> internal:control=enter-frame >> label:has-text('I have a car')
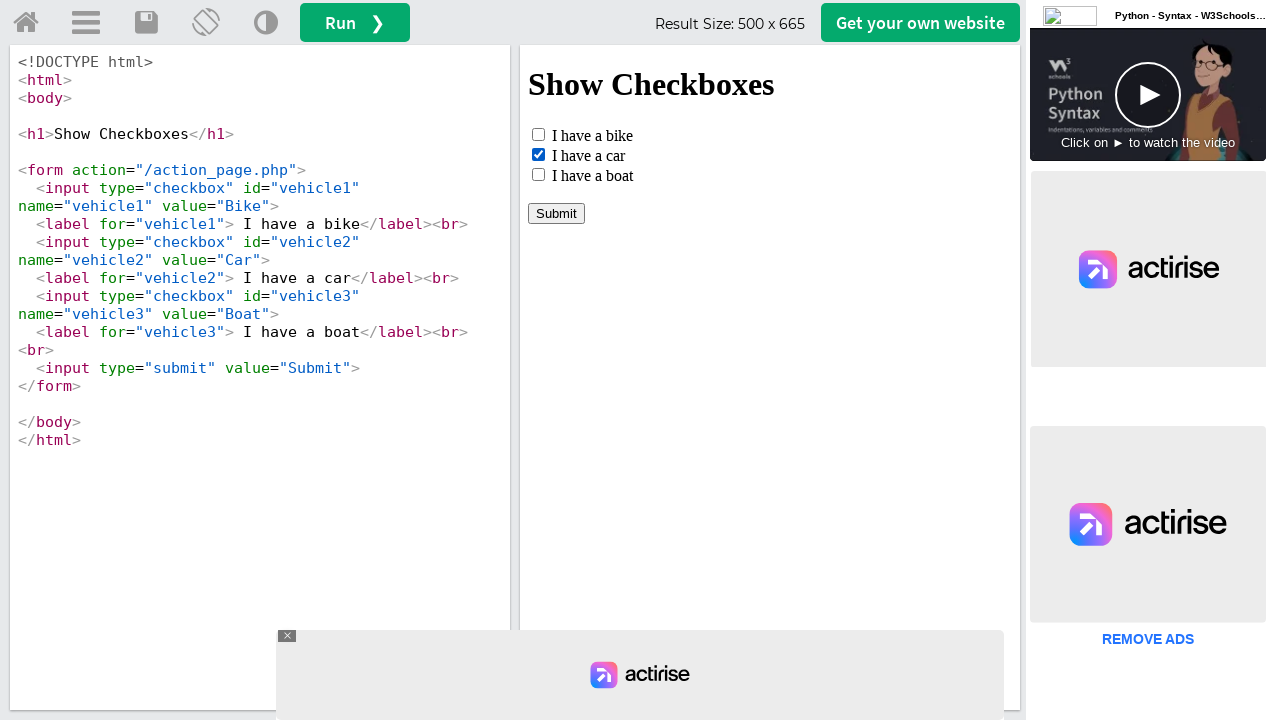

Clicked on 'I have a car' checkbox label to uncheck it at (588, 155) on #iframeResult >> internal:control=enter-frame >> label:has-text('I have a car')
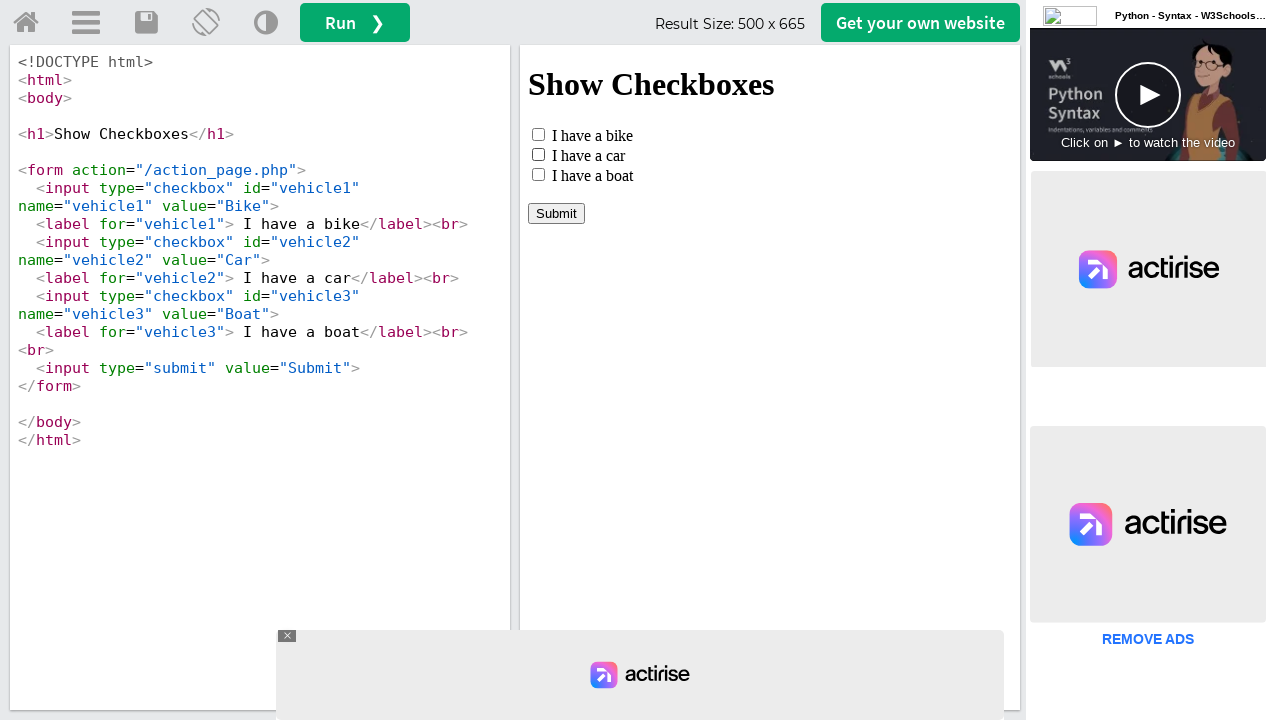

Verified that the checkbox with ID 'vehicle2' is unchecked
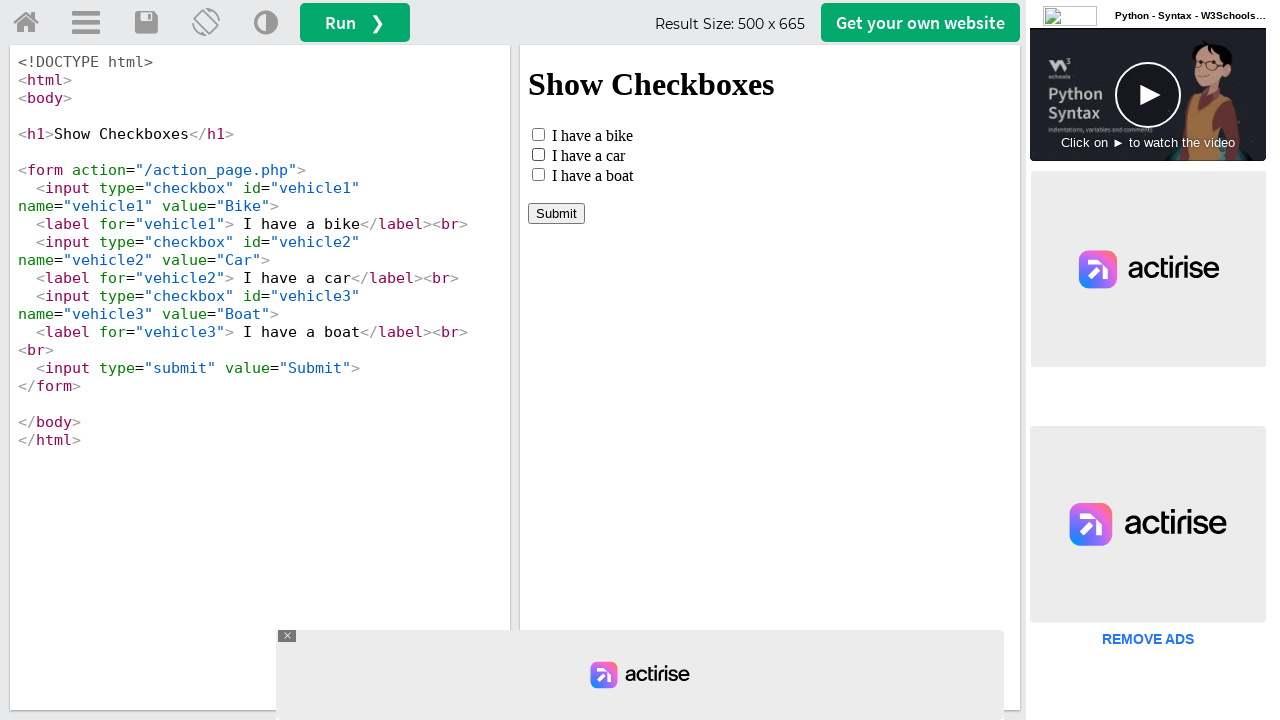

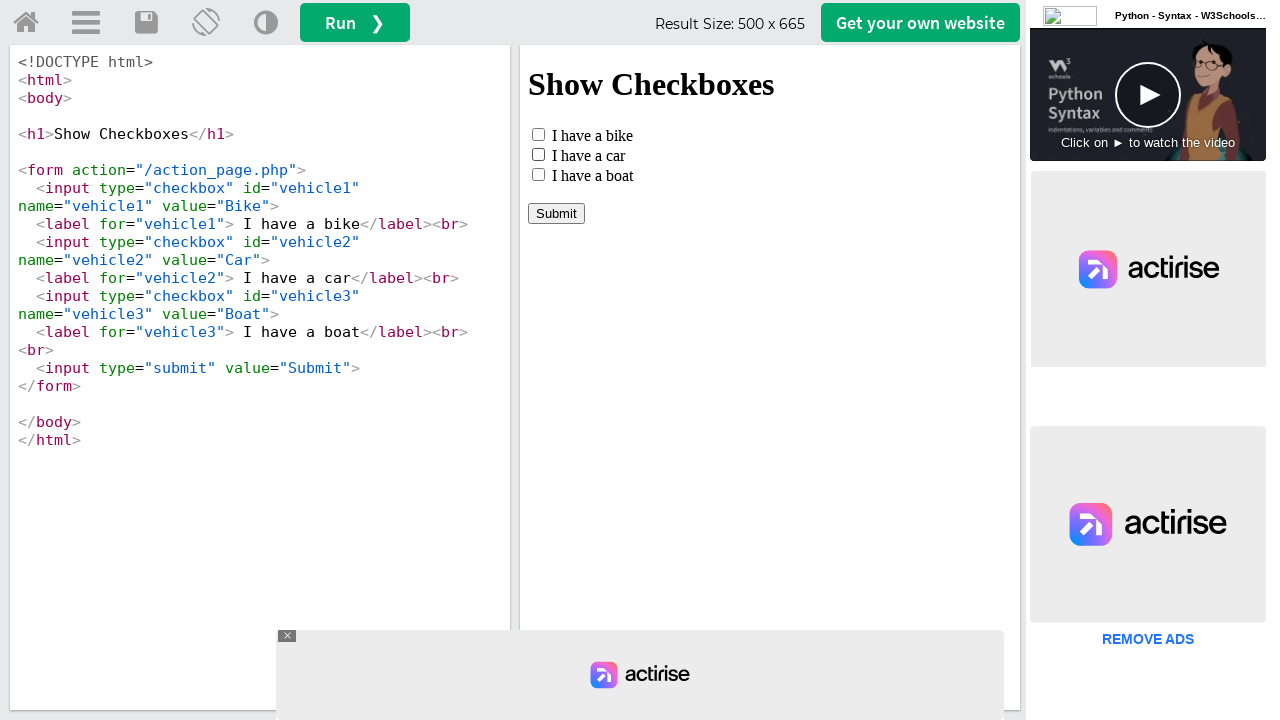